Tests the Playwright homepage by verifying the page title contains "Playwright", checking that the "Get Started" link has the correct href attribute, clicking it, and verifying navigation to the intro page.

Starting URL: https://playwright.dev

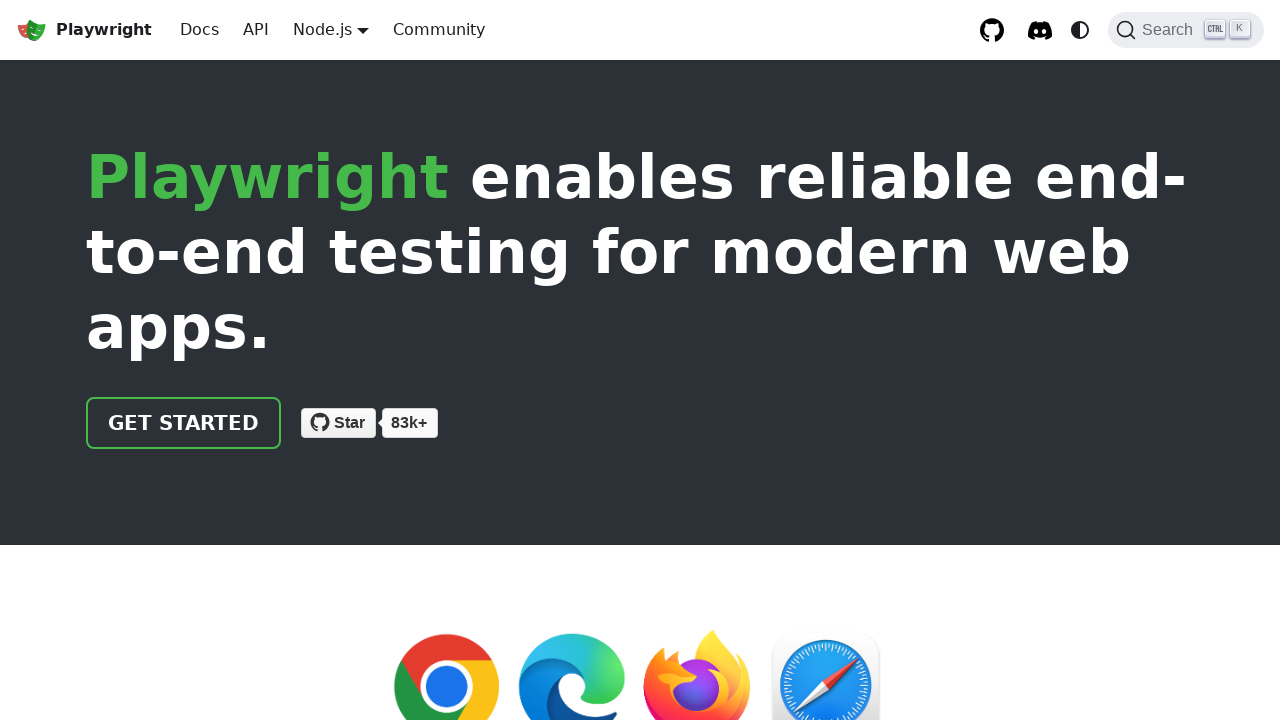

Verified page title contains 'Playwright'
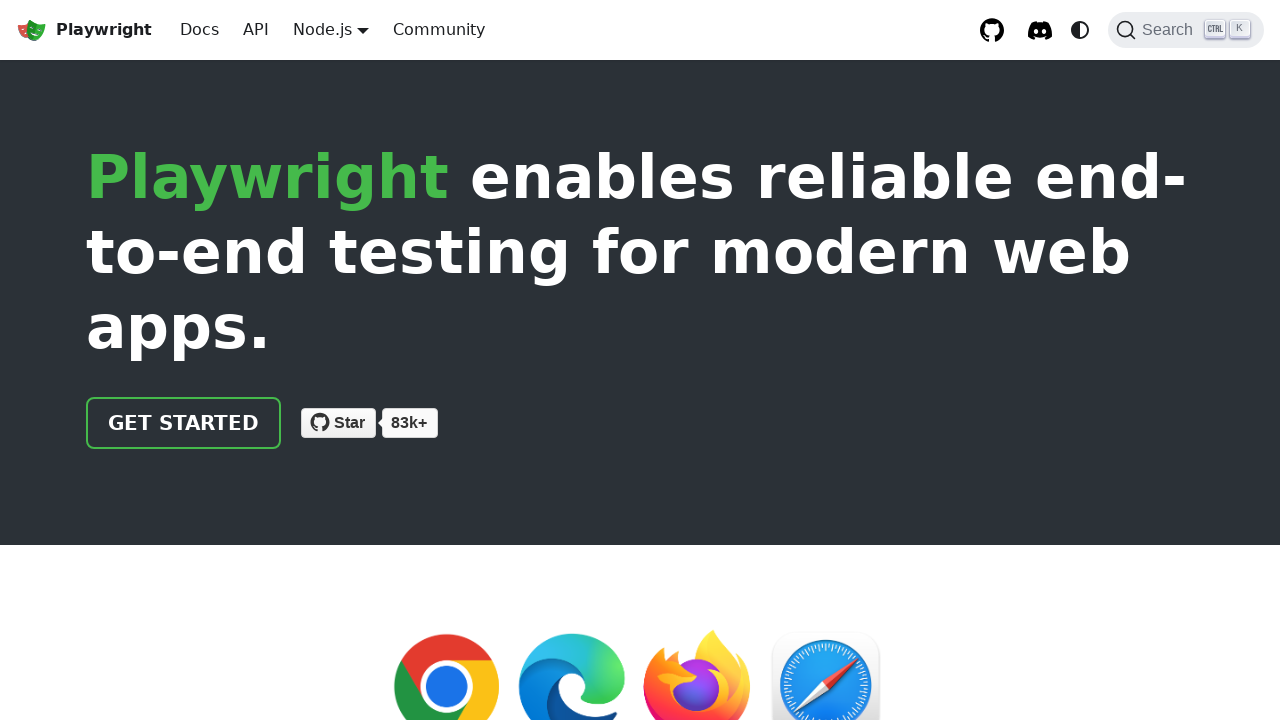

Located the 'Get Started' link
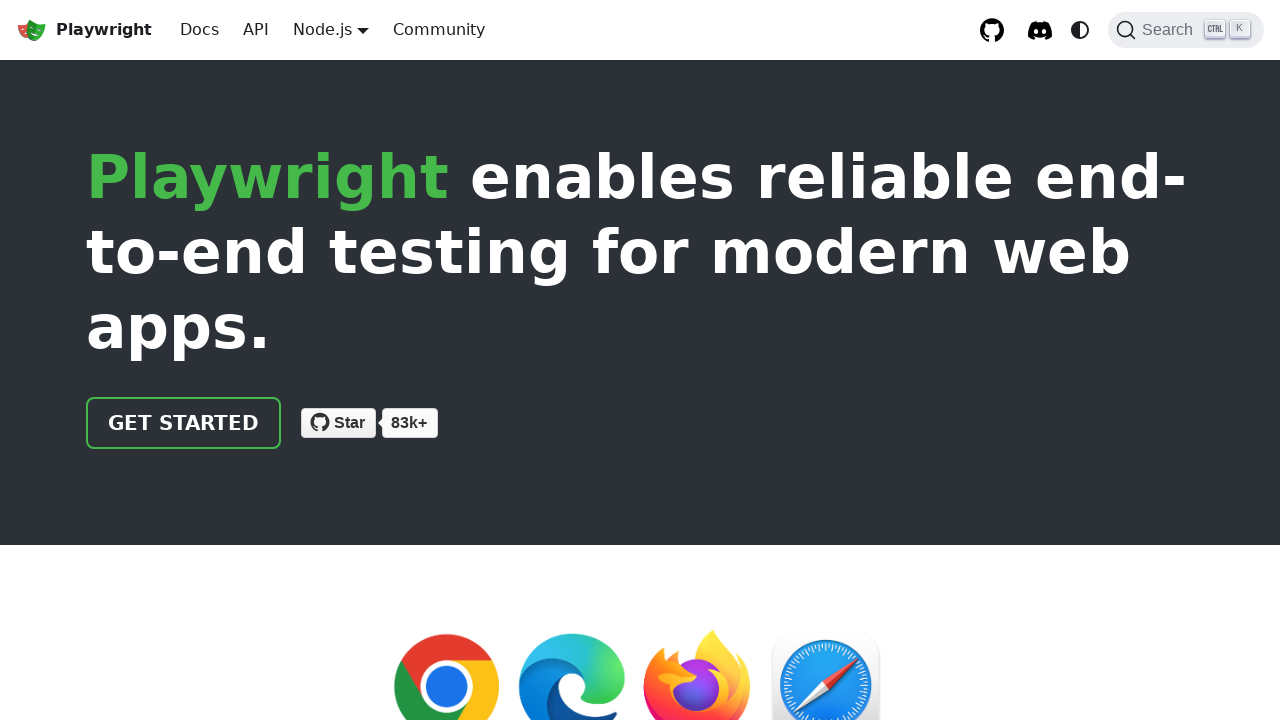

Verified 'Get Started' link href attribute is '/docs/intro'
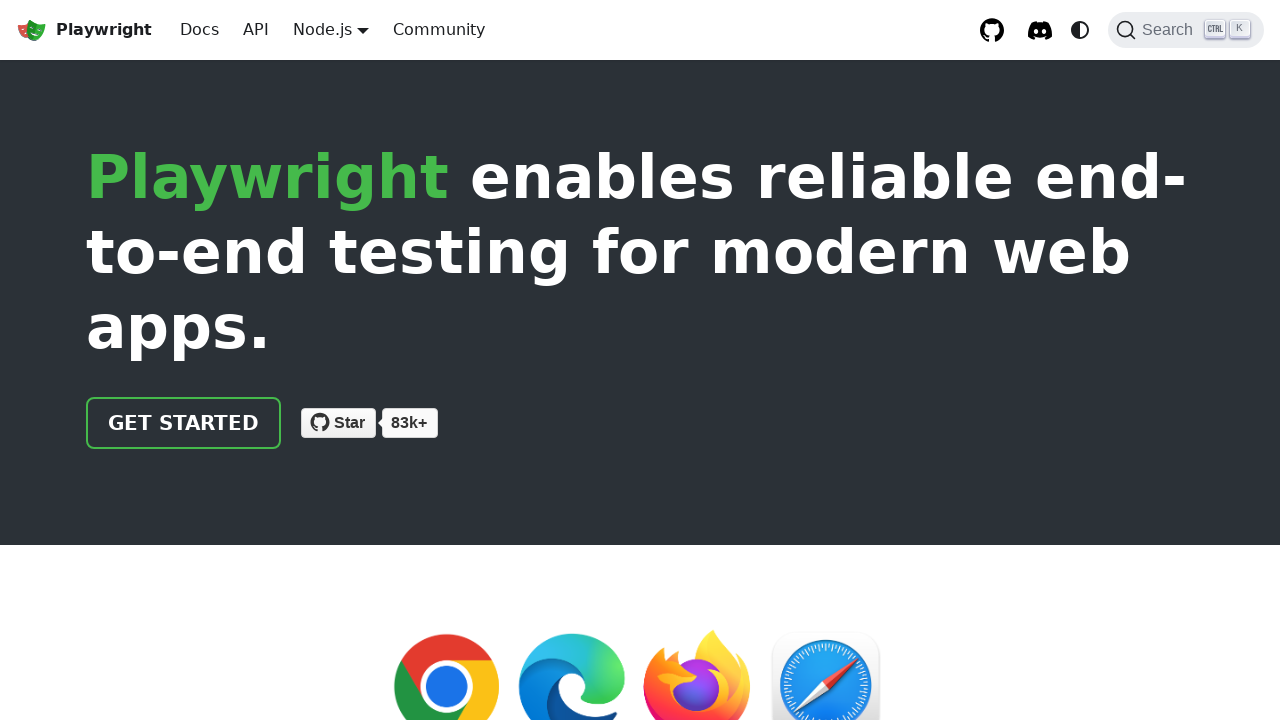

Clicked the 'Get Started' link at (184, 423) on text=Get Started
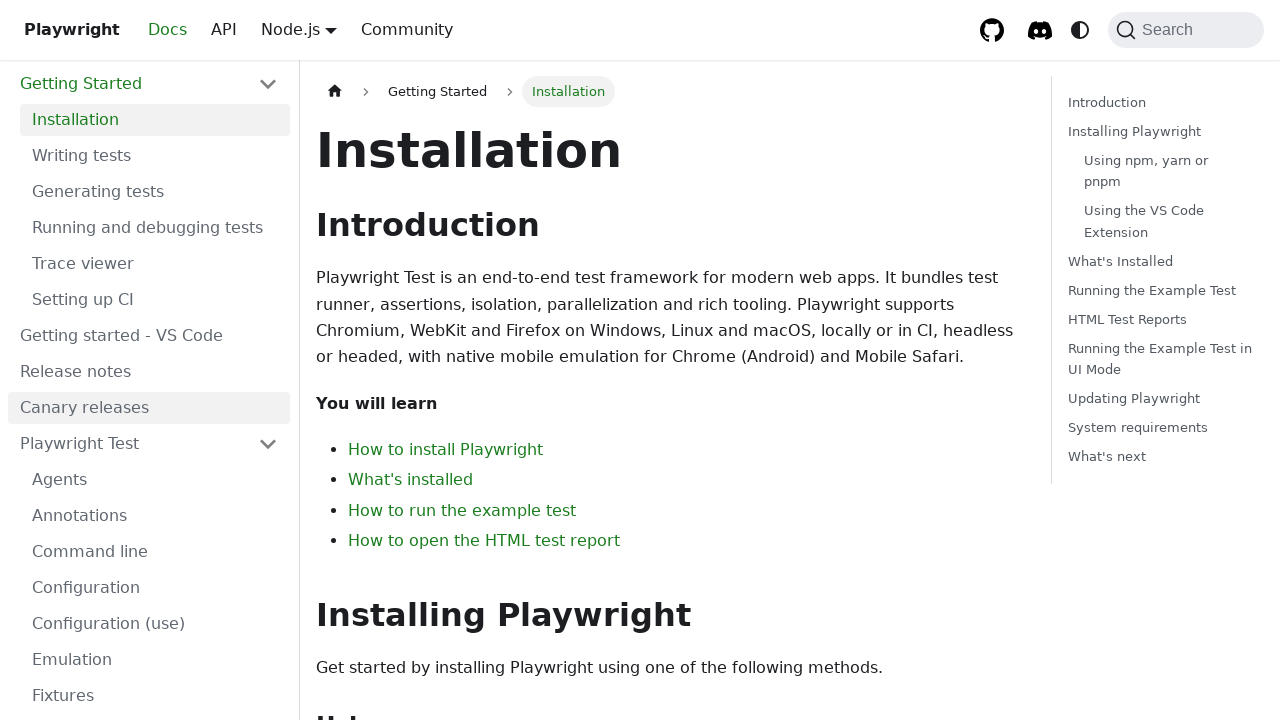

Navigated to intro page and verified URL contains 'intro'
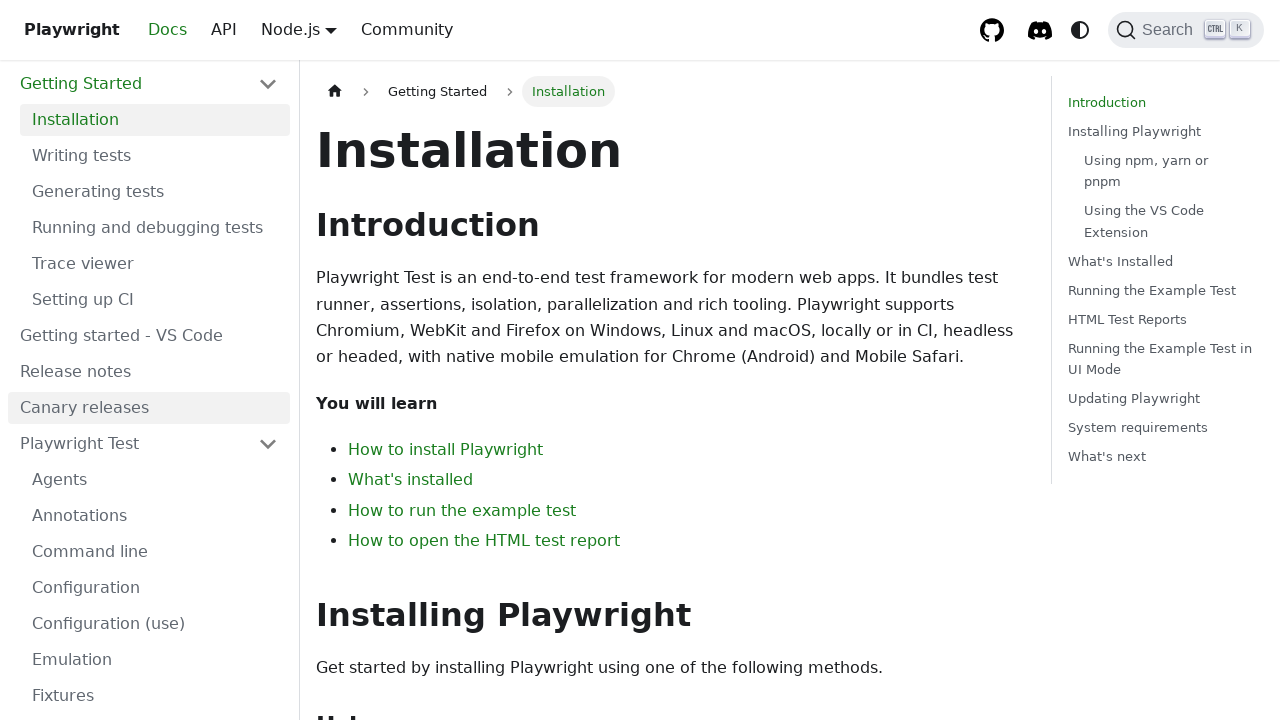

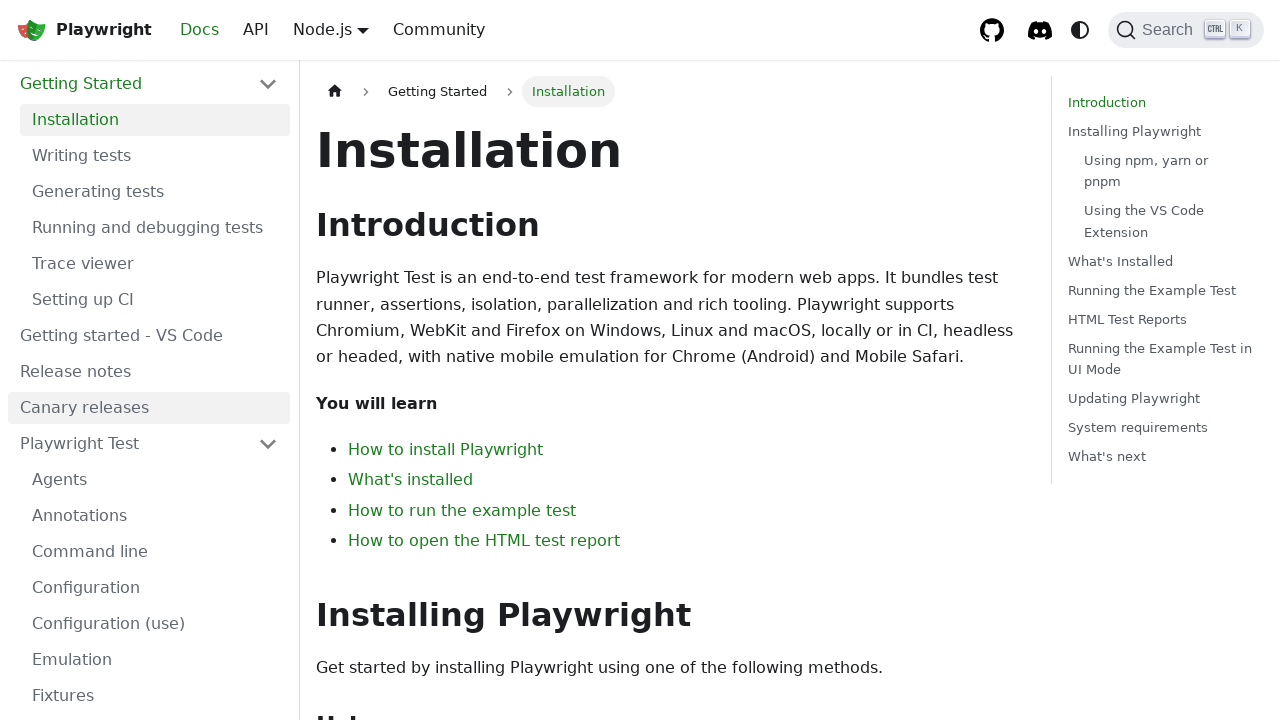